Tests dropdown selection using Playwright's built-in select_option method to choose an option by visible text, then verifies the selection.

Starting URL: http://the-internet.herokuapp.com/dropdown

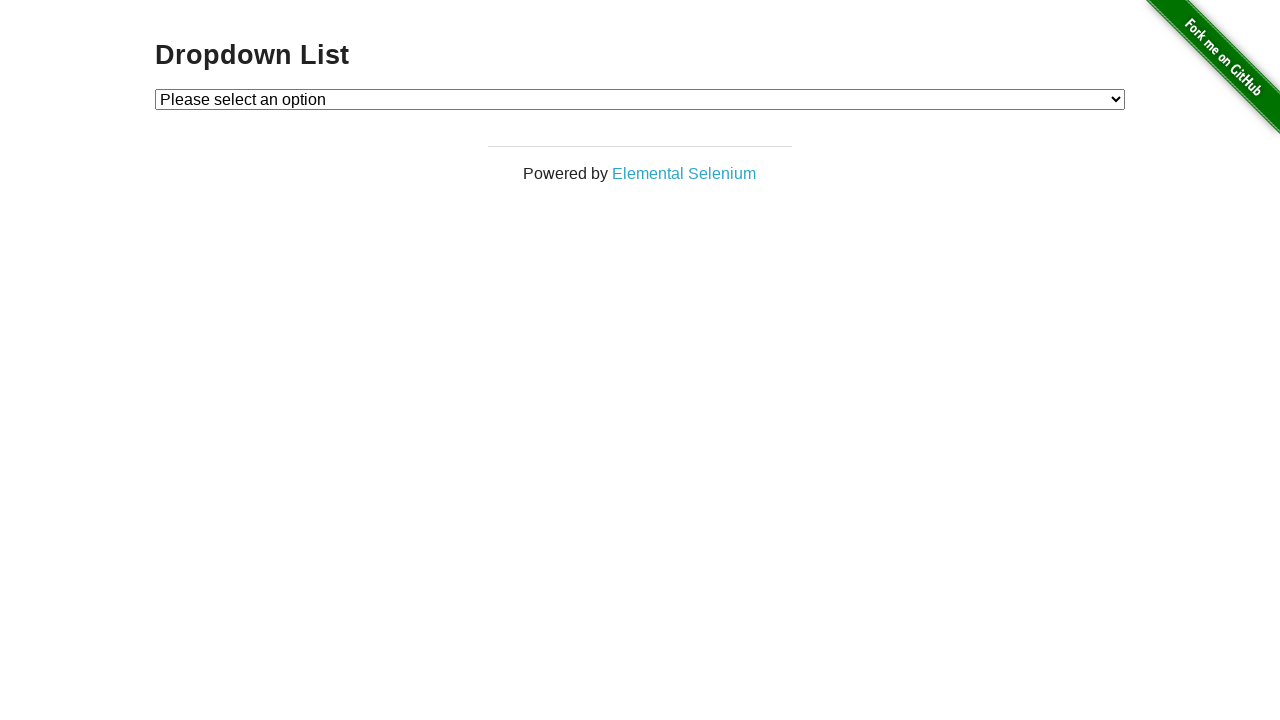

Waited for dropdown element to be present
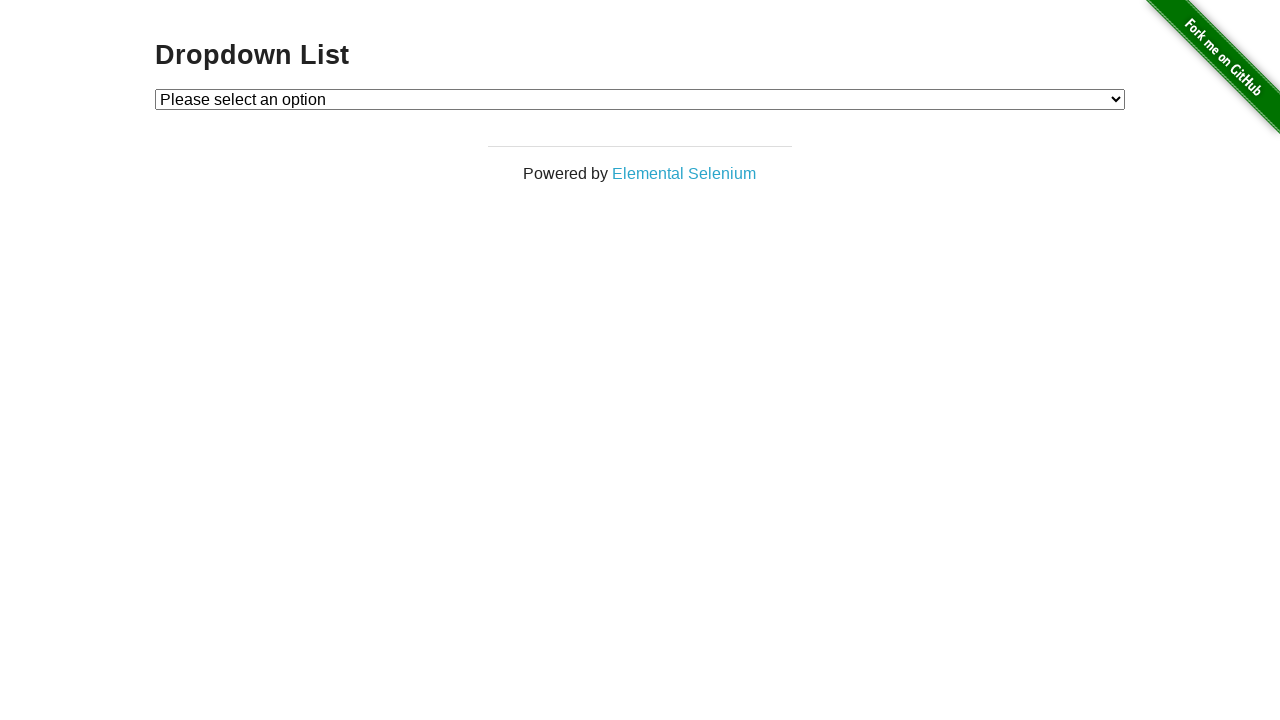

Selected 'Option 1' from dropdown using visible text on #dropdown
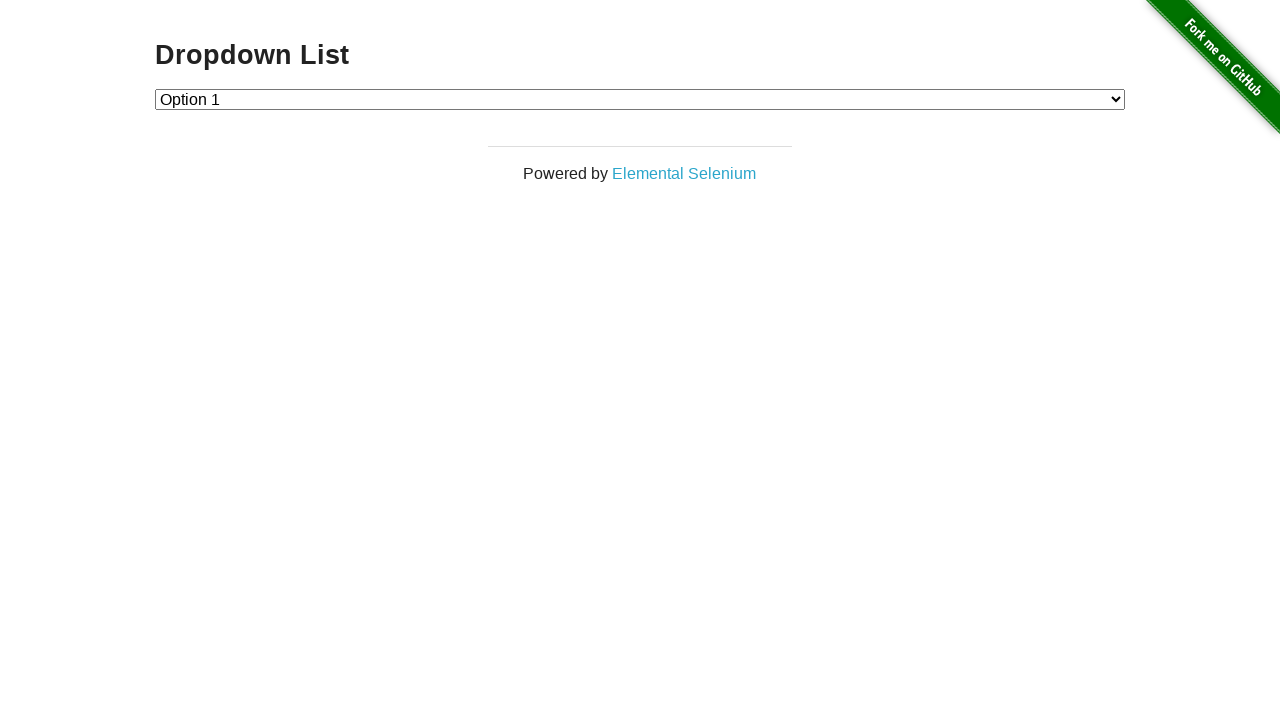

Retrieved selected option text from dropdown
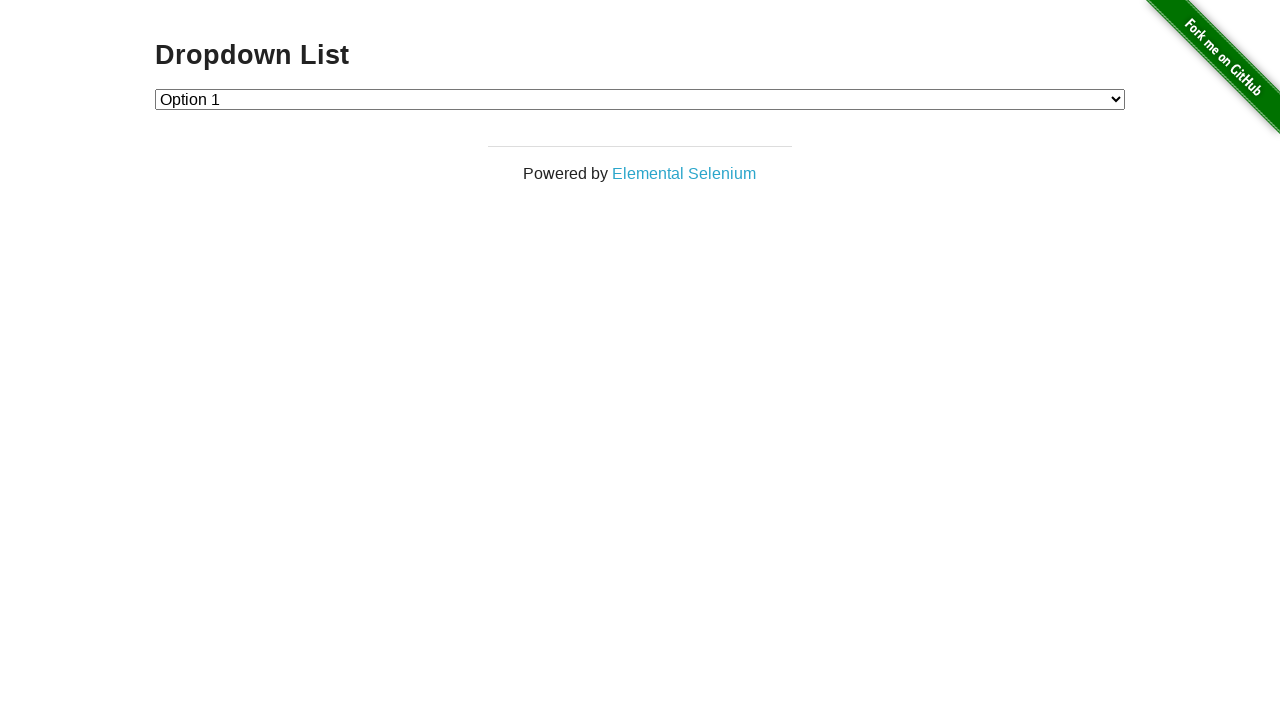

Verified that selected option is 'Option 1'
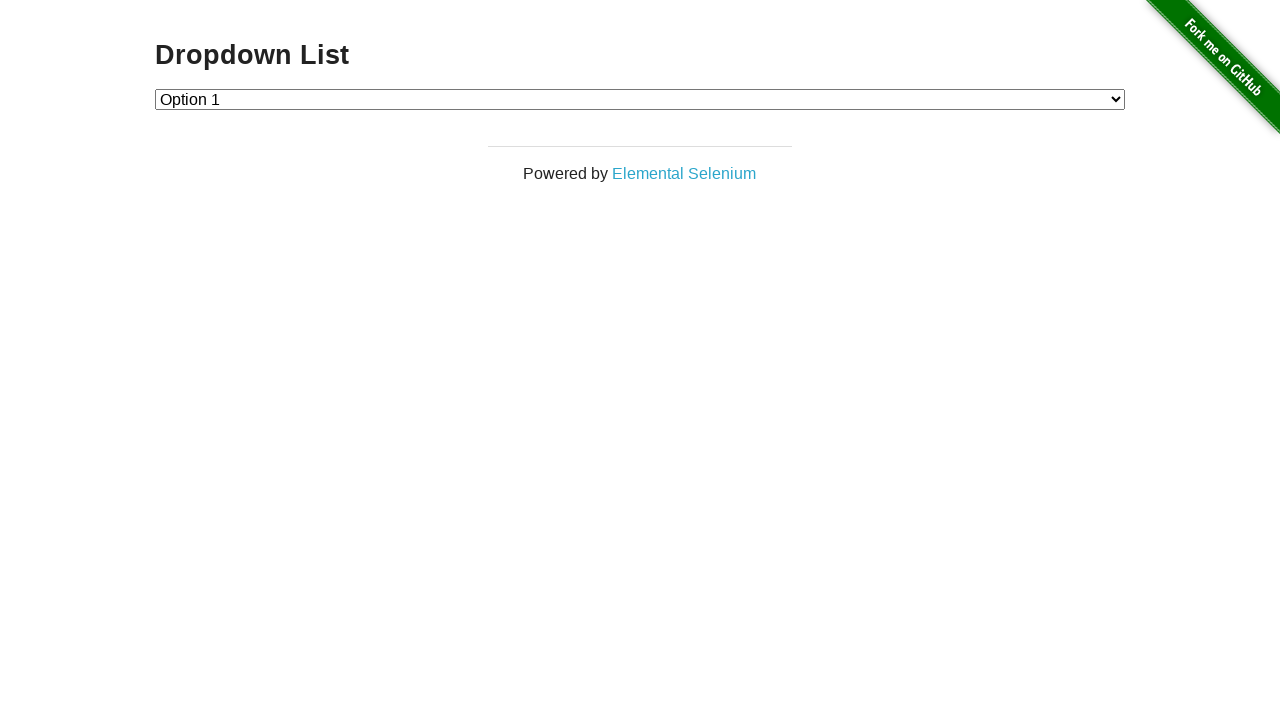

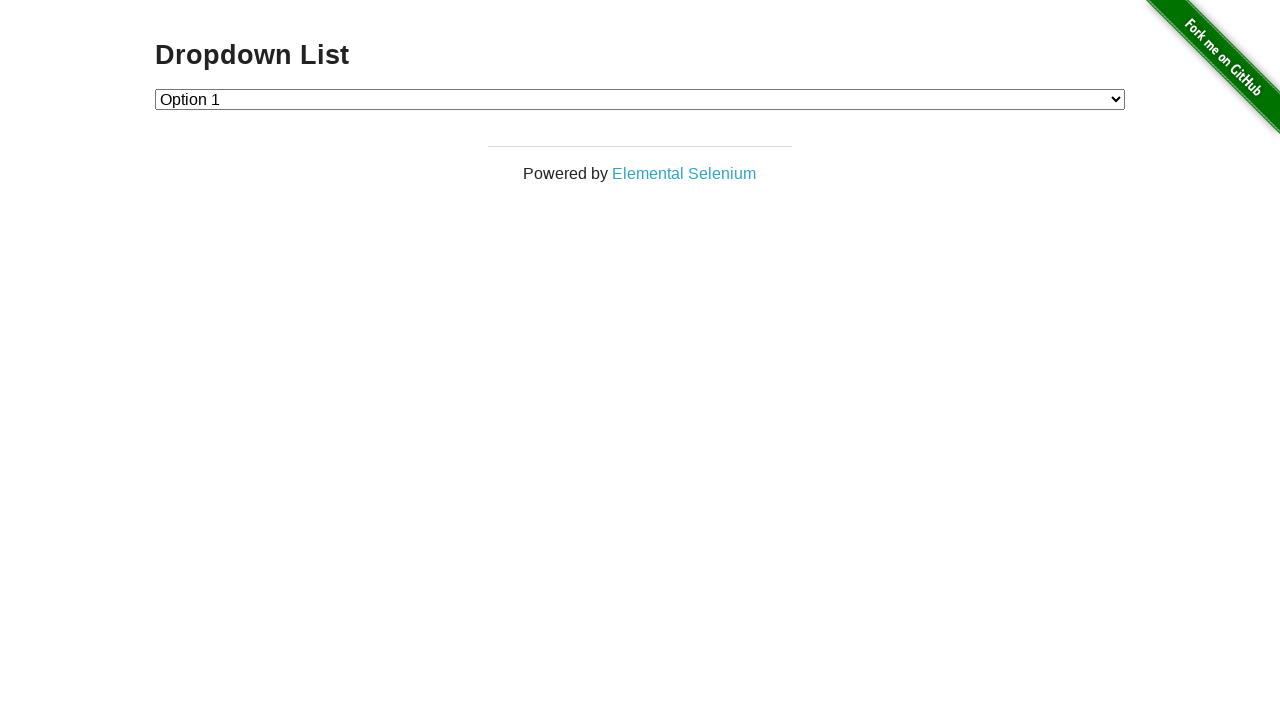